Tests adding a single task to the todo list, marking it as completed, and then deleting it to verify the list becomes empty.

Starting URL: https://techglobal-training.com/frontend

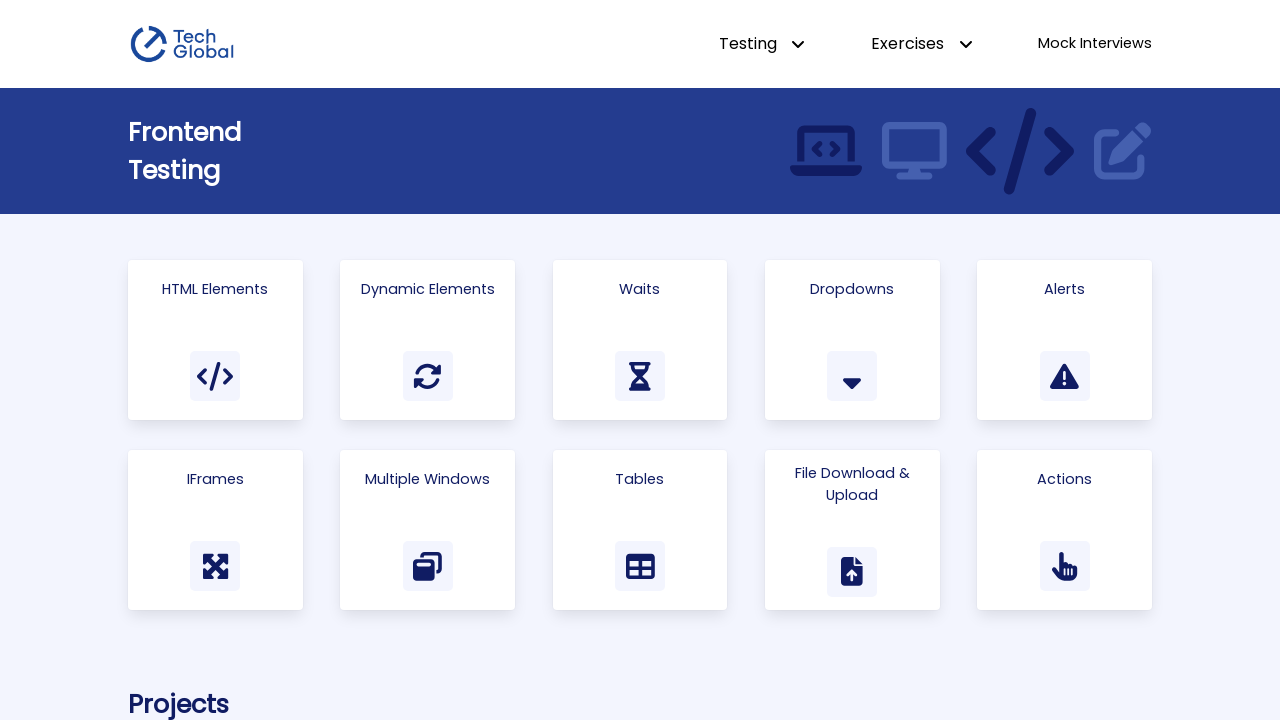

Clicked on Todo List link to navigate to the todo app at (911, 360) on internal:role=link[name="Todo List"i]
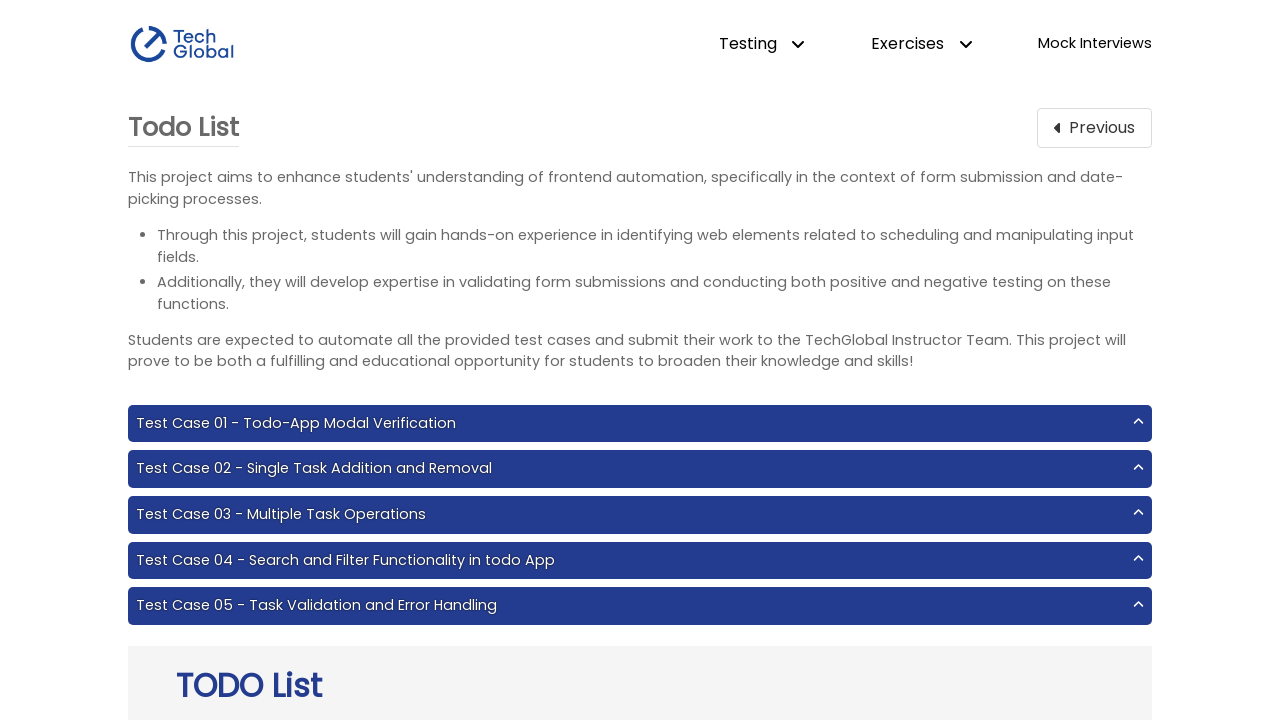

Entered 'homework' as a new task on #input-add
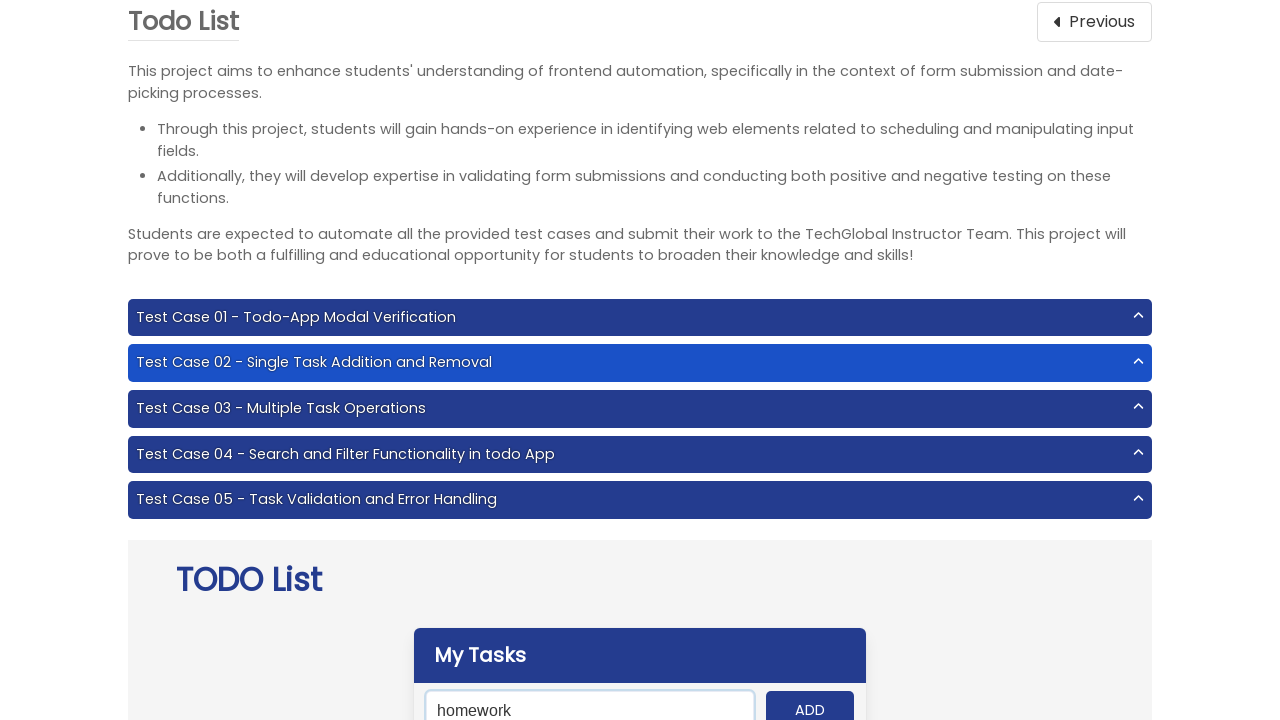

Clicked ADD button to add the task at (810, 701) on #add-btn
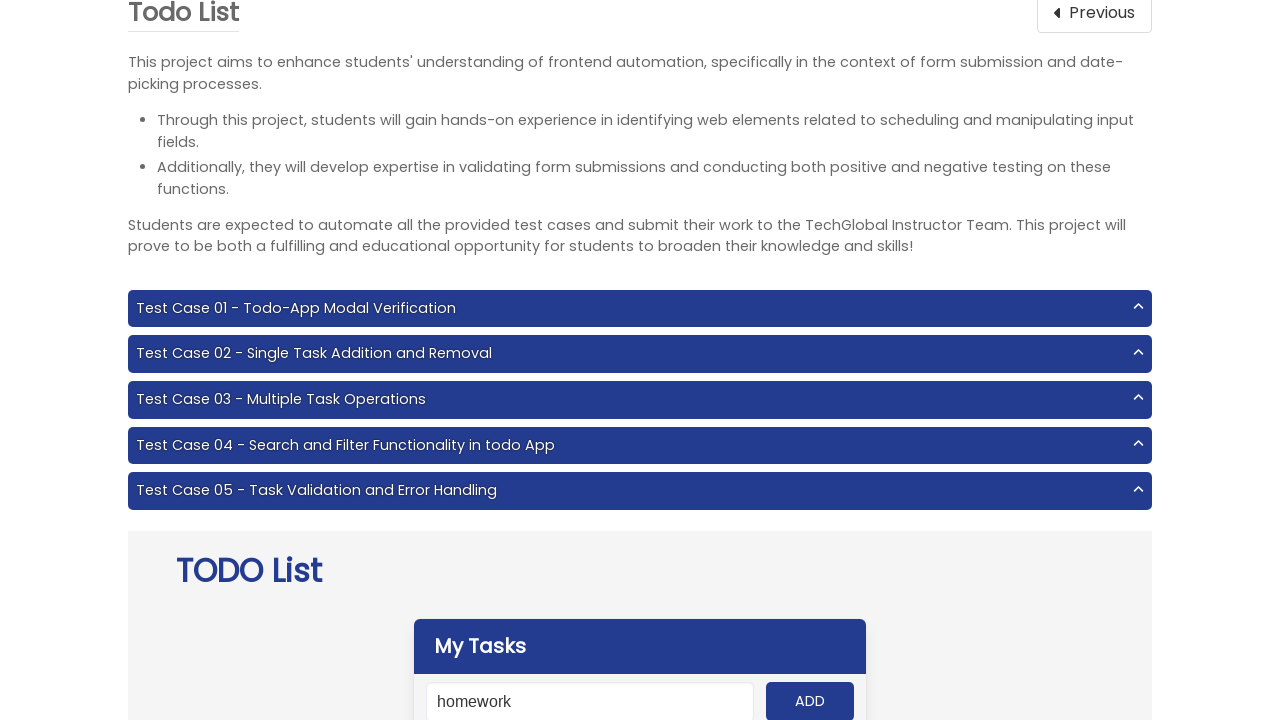

Task appeared in the todo list
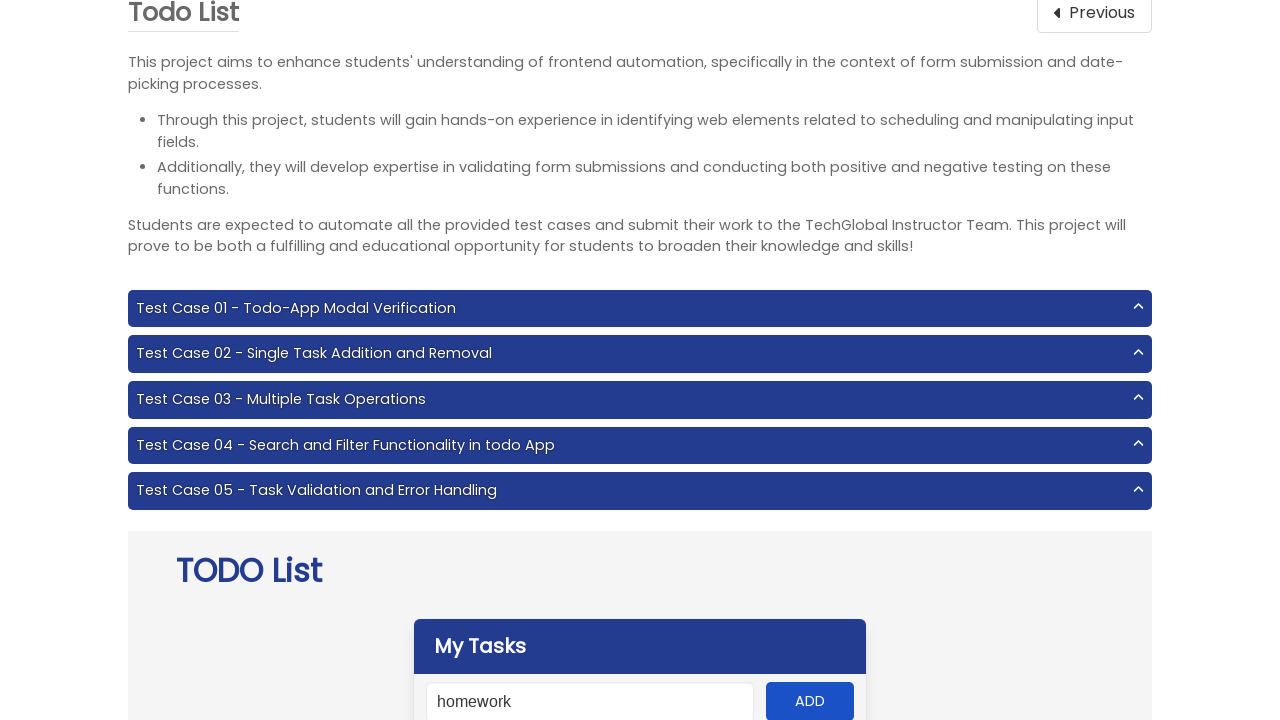

Marked the task as completed by clicking on it at (437, 360) on #panel .panel-block span >> nth=0
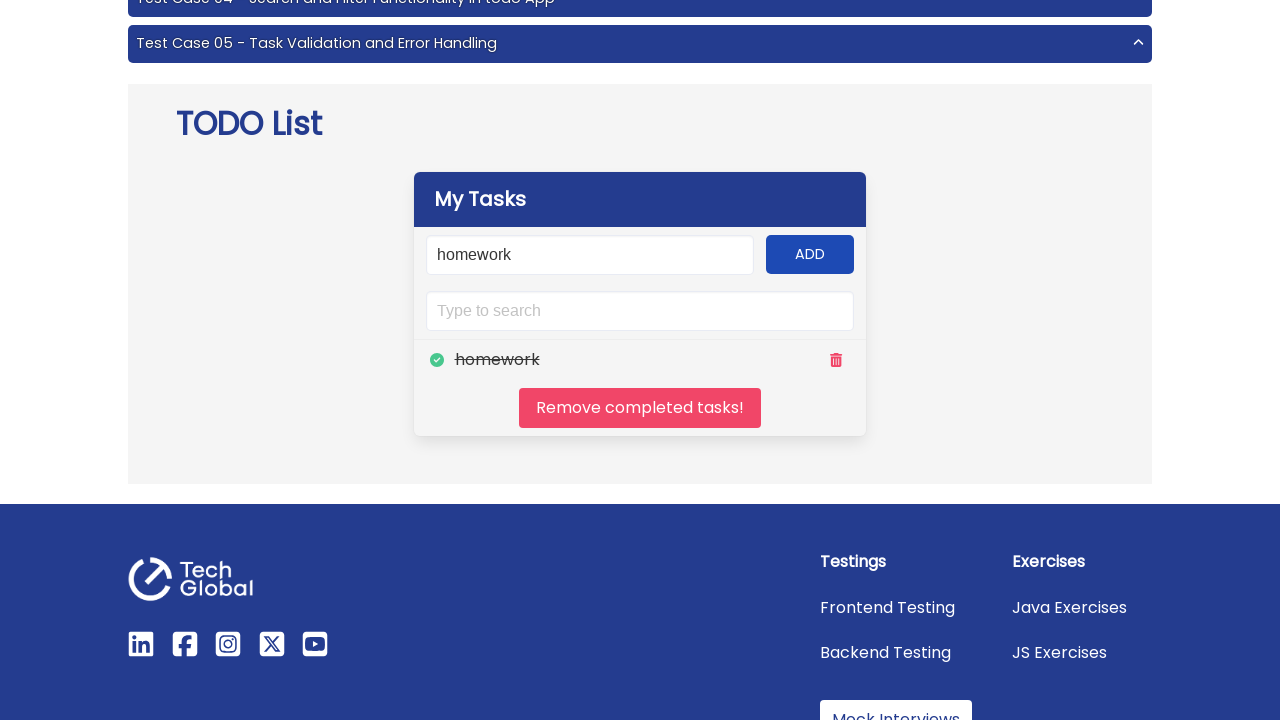

Clicked delete button to remove the task at (836, 360) on [class*="has-text-danger"]
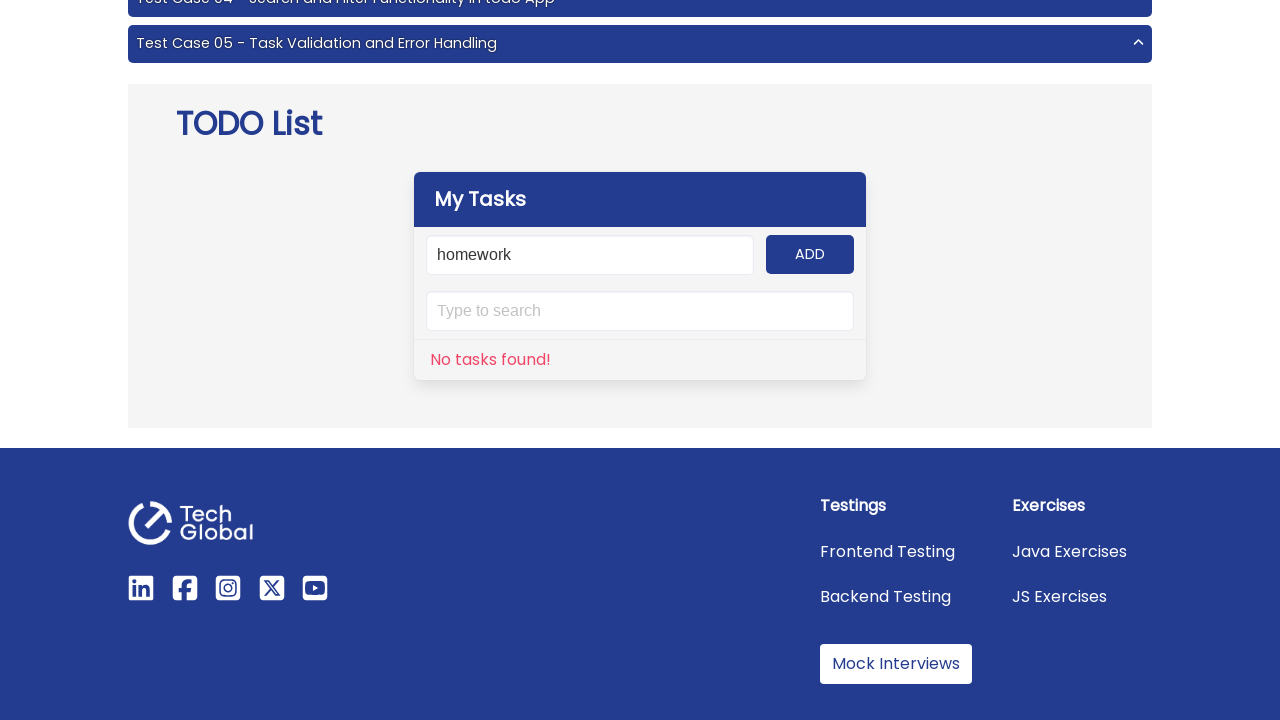

Verified empty state message 'No tasks found!' appeared
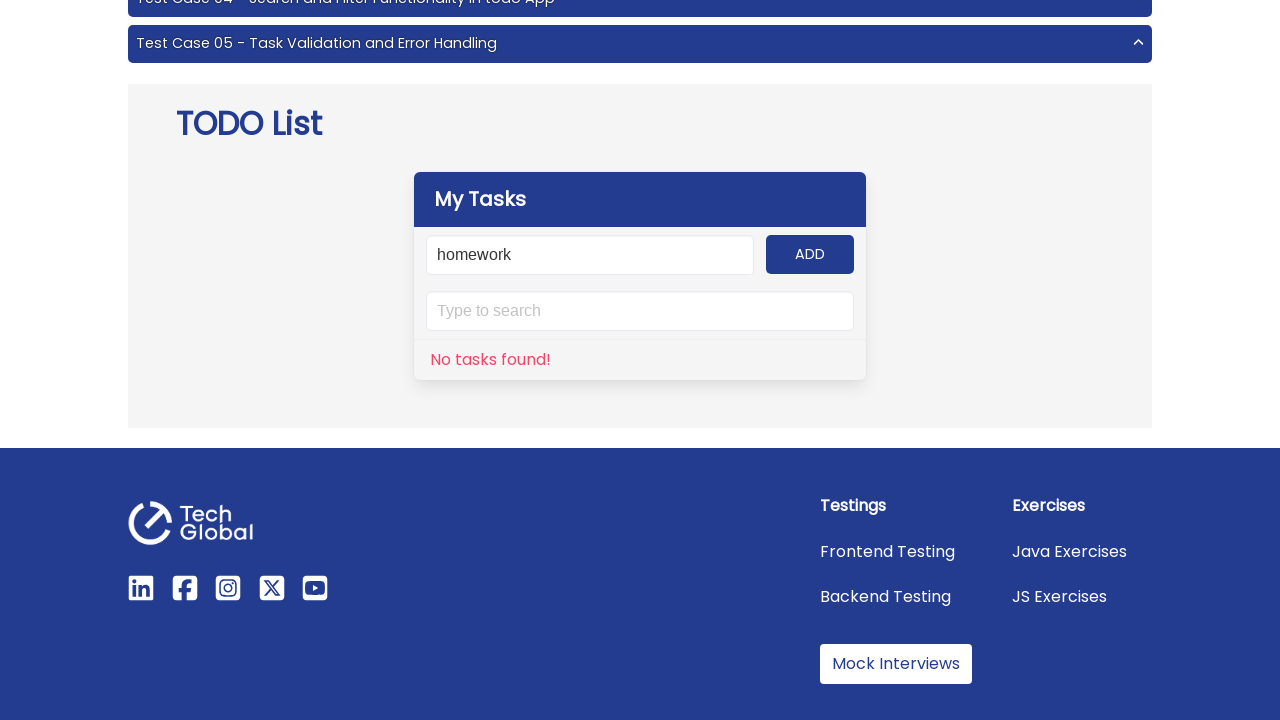

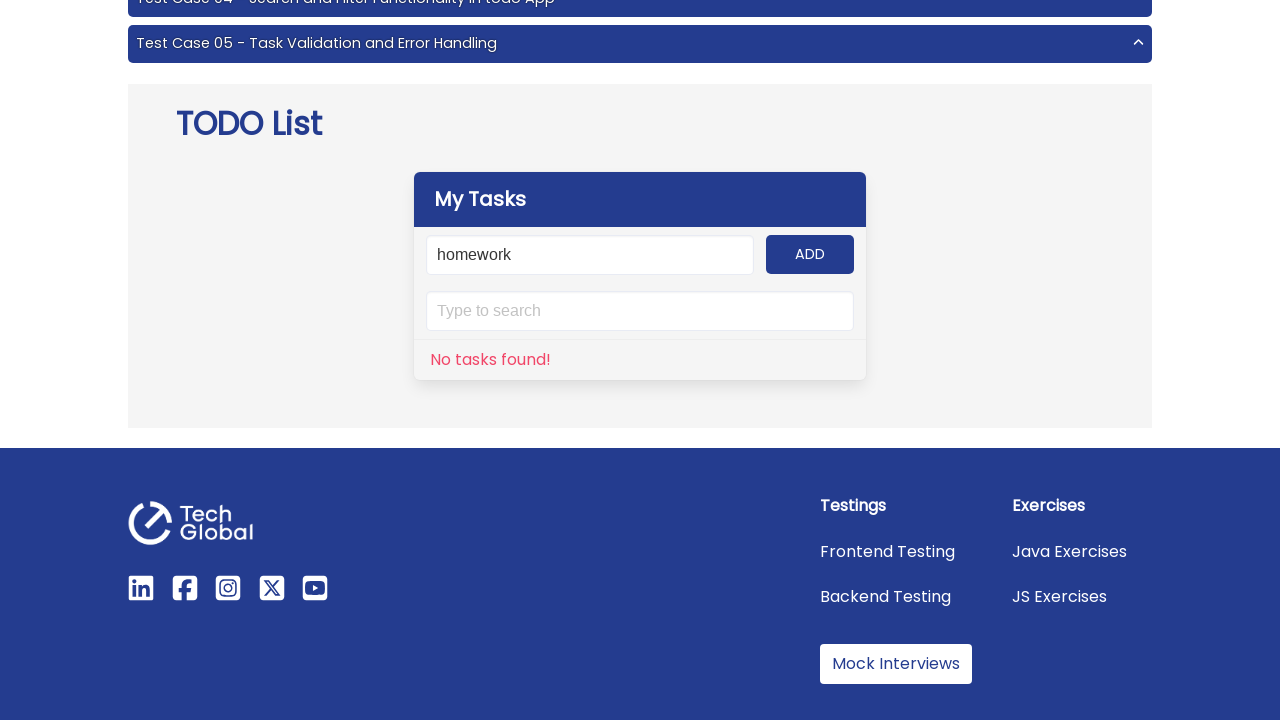